Tests an interactive math tutoring system by answering three questions: entering numeric answers into MathQuill math input fields for parts 1 and 2, selecting a multiple choice answer for part 3, and verifying correct answers are accepted.

Starting URL: https://matthew29tang.github.io/OpenITS/#/debug/real1

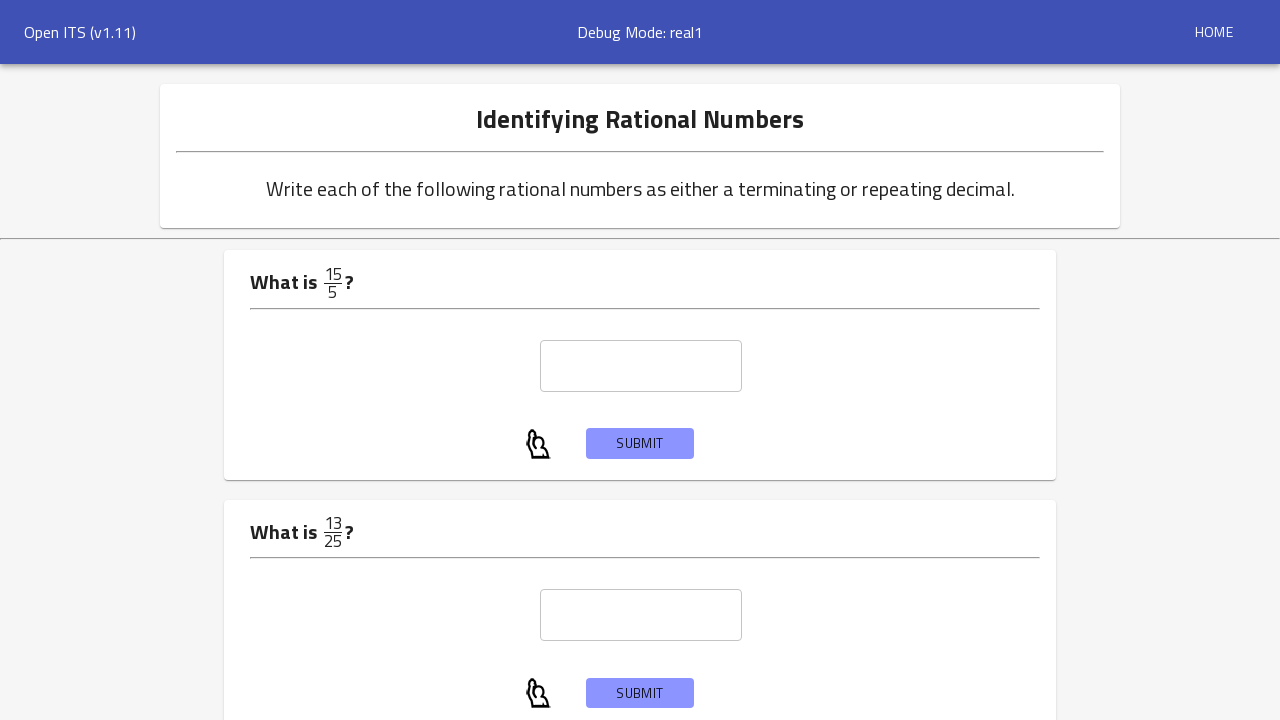

Entered answer '3' into MathQuill field for part 1
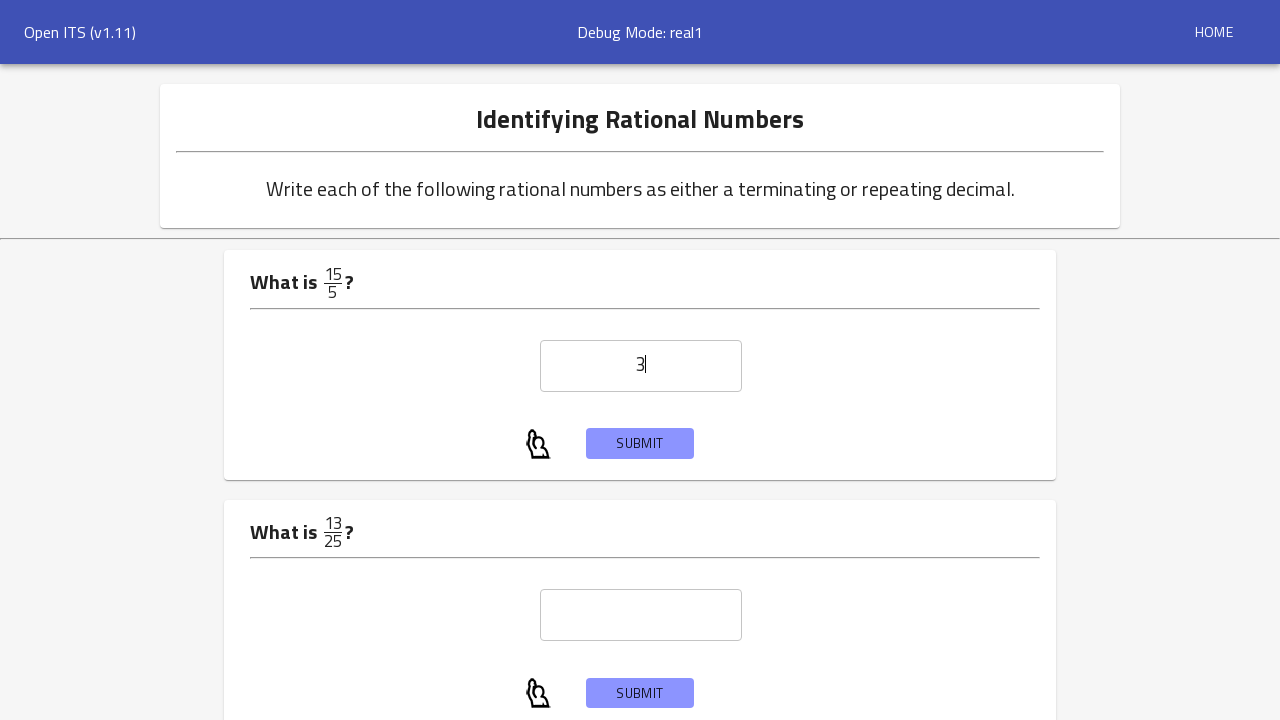

Clicked submit button for part 1 at (640, 444) on xpath=//*[@id="root"]/div/div/div/div[2]/div/div[2]/div/div[3]/center/button
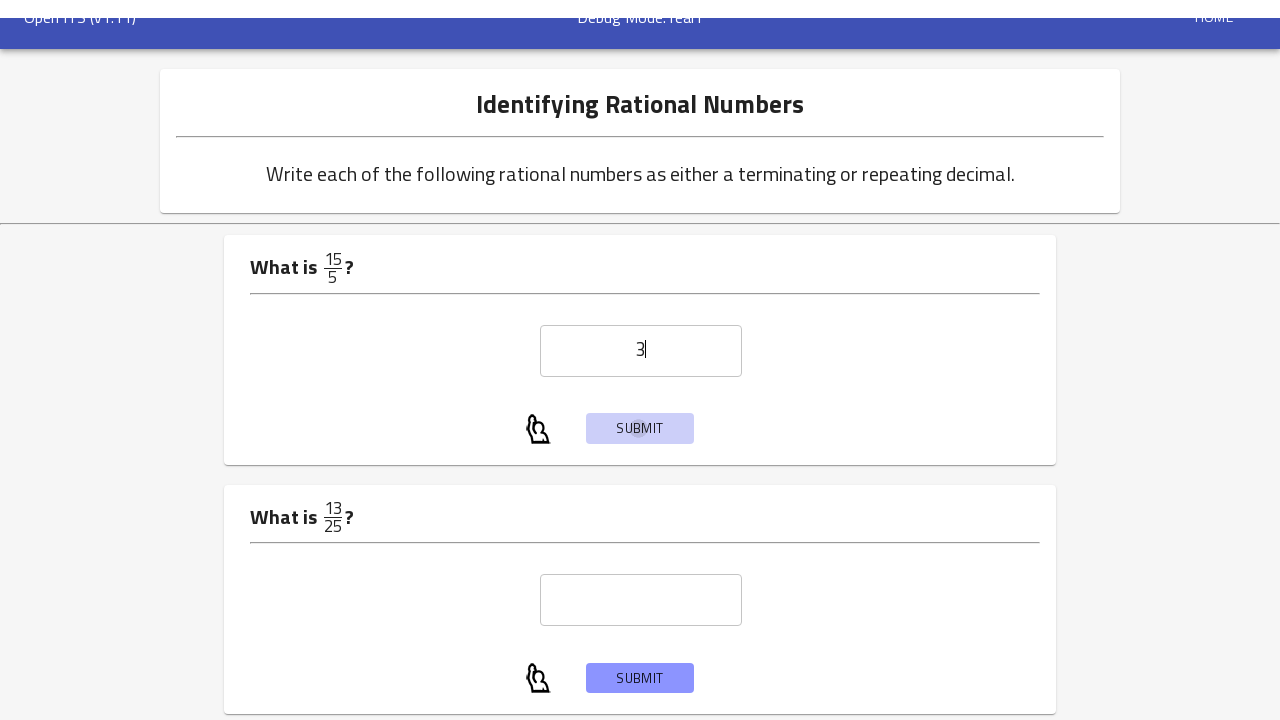

Waited 500ms for part 1 response
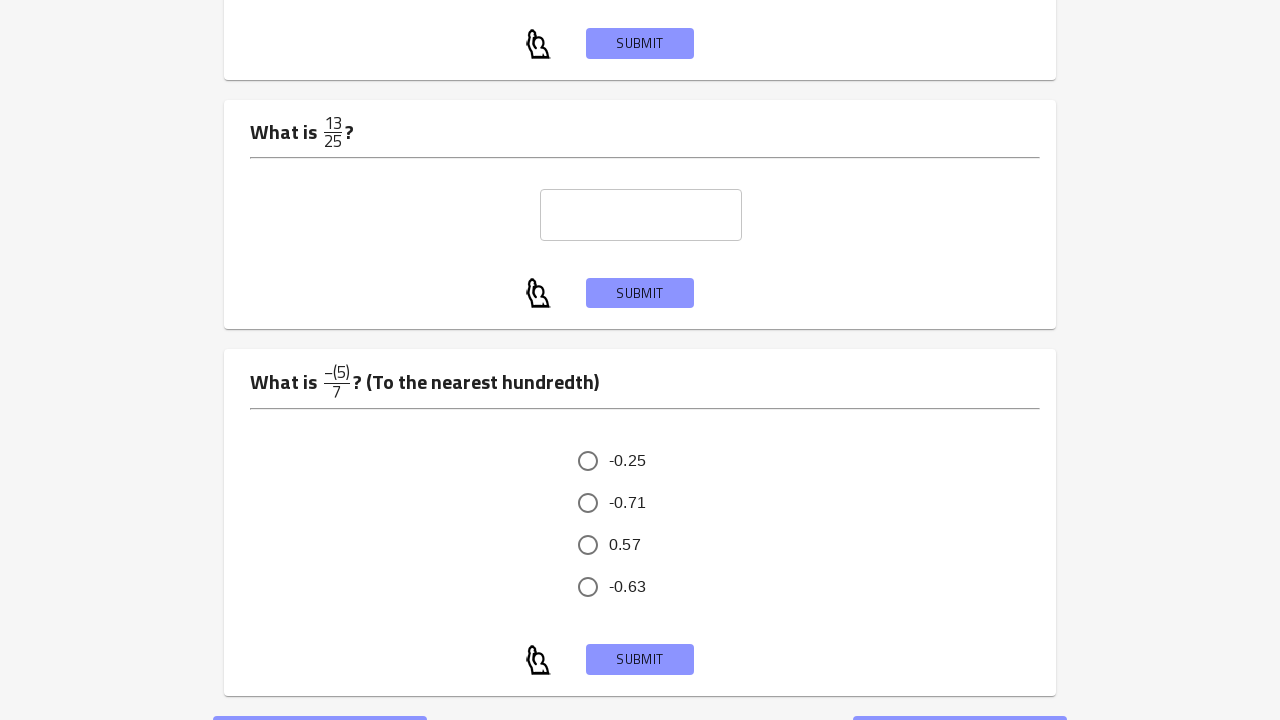

Entered answer '0.52' into MathQuill field for part 2
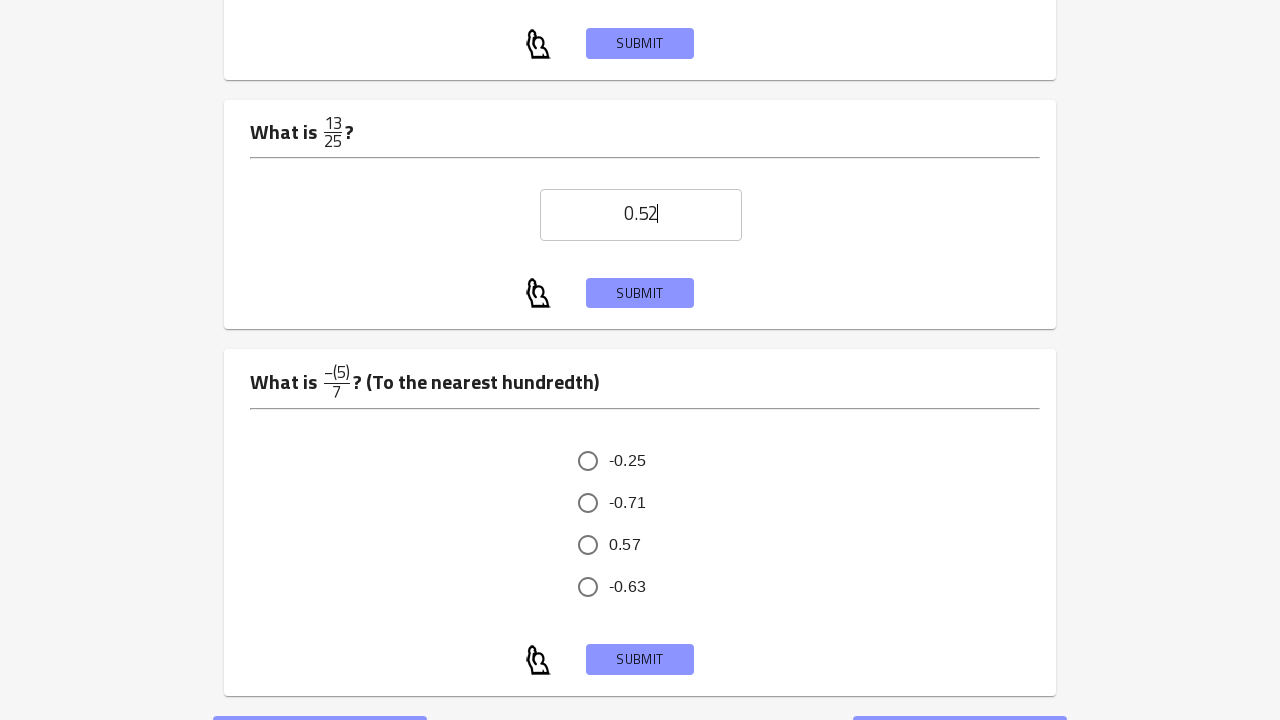

Clicked submit button for part 2 at (640, 293) on xpath=//*[@id="root"]/div/div/div/div[3]/div/div[2]/div/div[3]/center/button
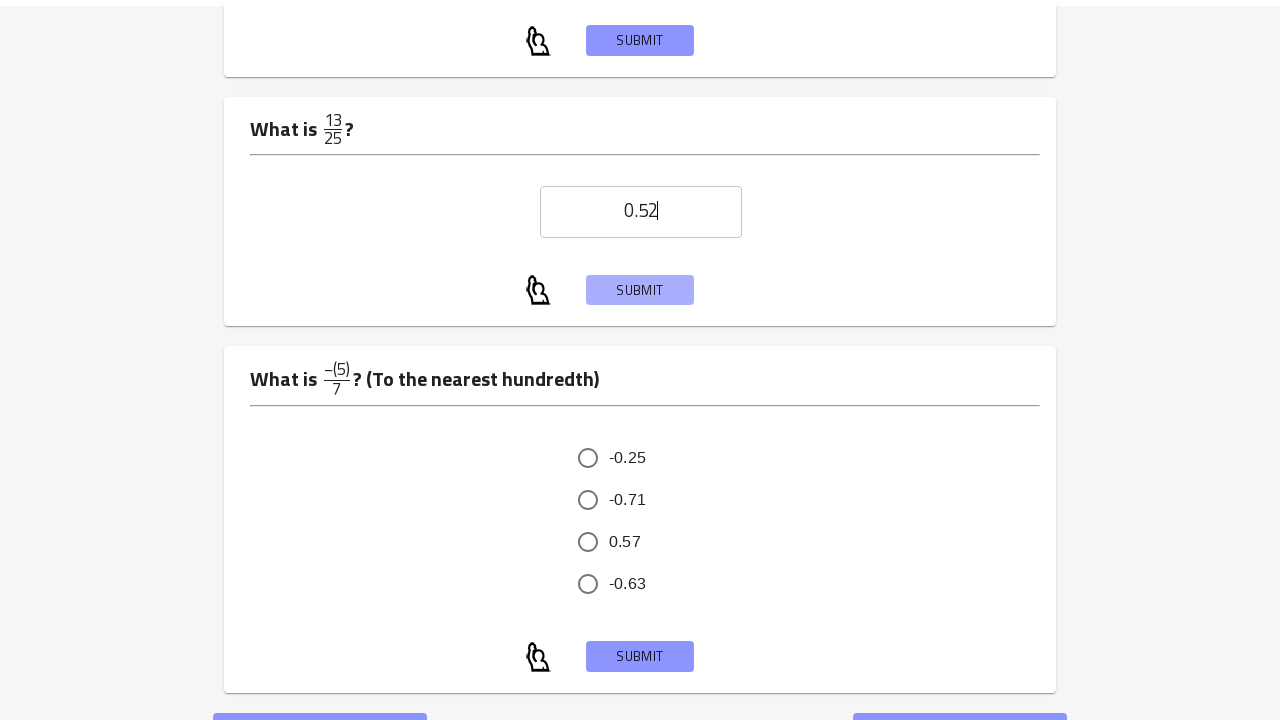

Waited 500ms for part 2 response
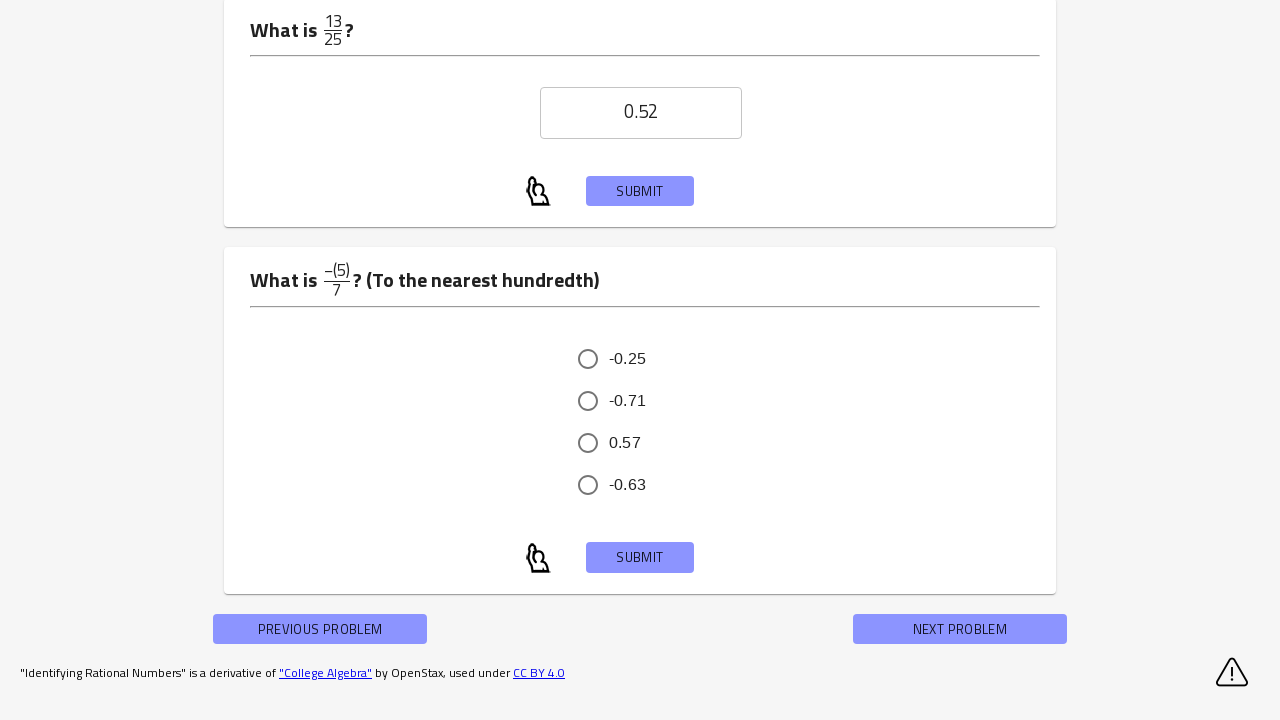

Selected multiple choice answer '-0.71' for part 3 at (588, 401) on xpath=//*[@id="root"]/div/div/div/div[4]/div/div[1]/div[2]/div/div[2]/div/fields
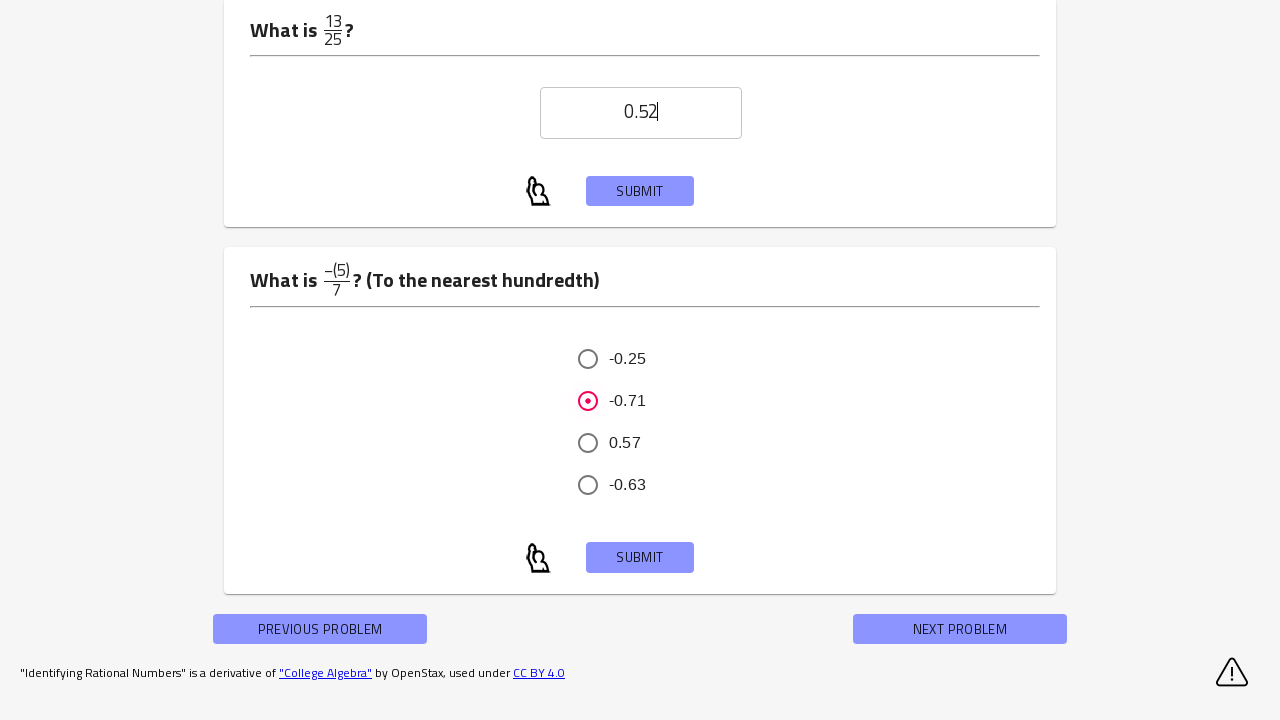

Clicked submit button for part 3 at (640, 558) on xpath=//*[@id="root"]/div/div/div/div[4]/div/div[2]/div/div[3]/center/button
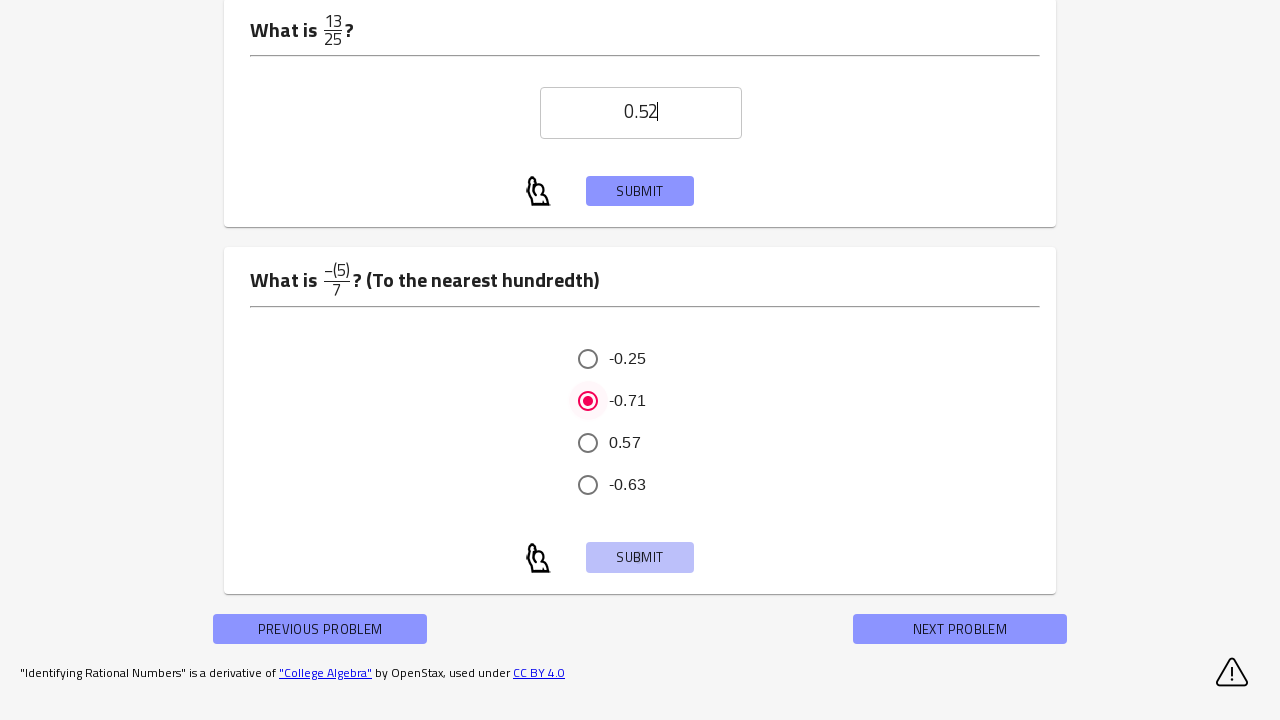

Waited 500ms for part 3 response
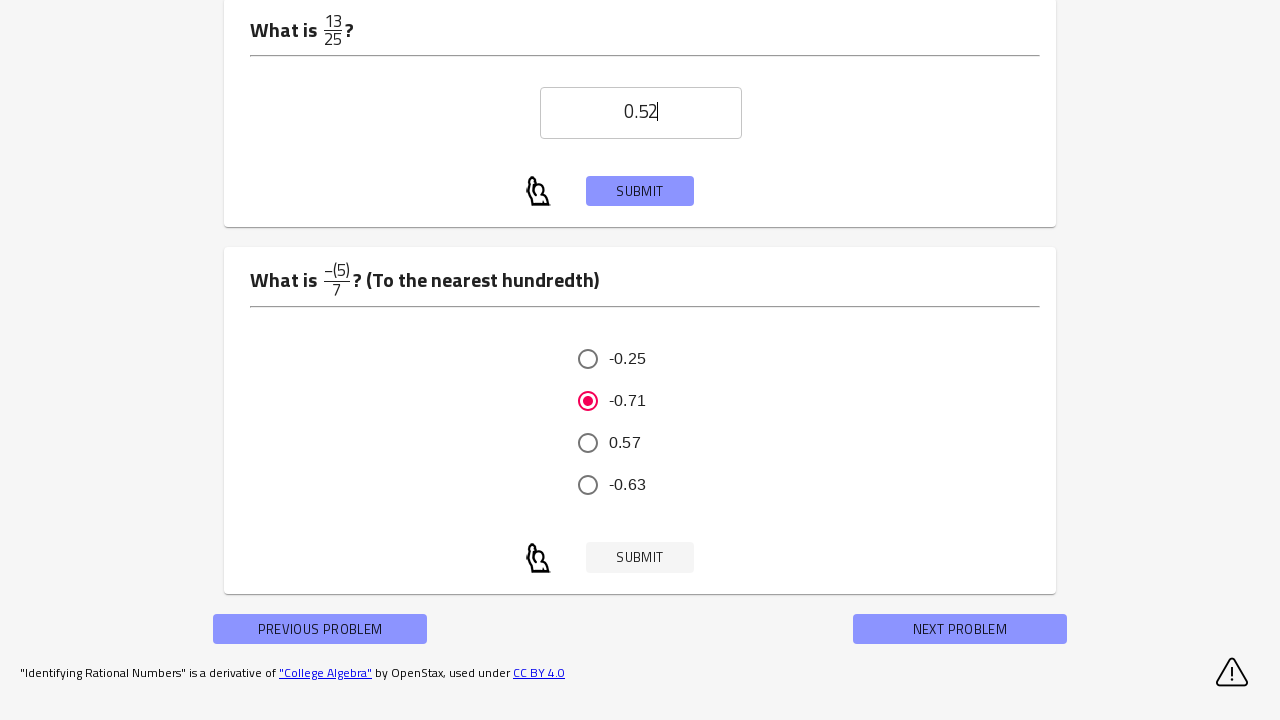

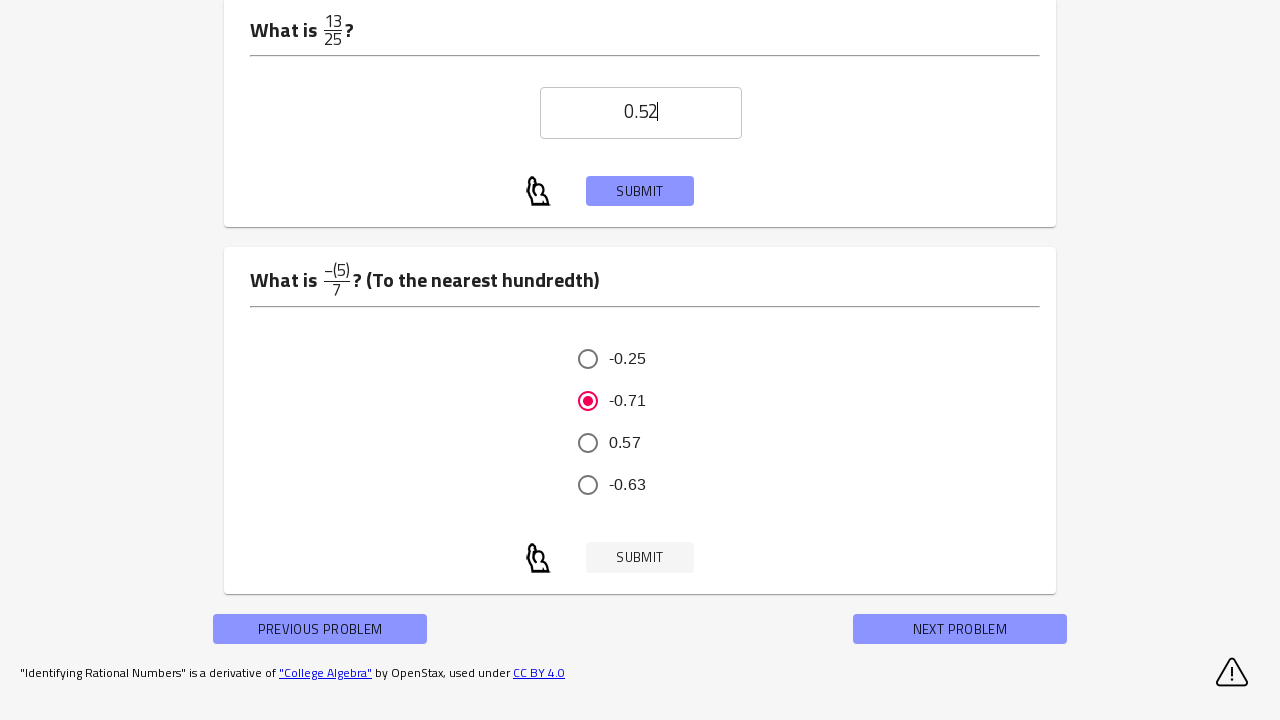